Tests drag and drop functionality by dragging a source element and dropping it onto a target destination element on the DemoQA droppable demo page.

Starting URL: https://demoqa.com/droppable/

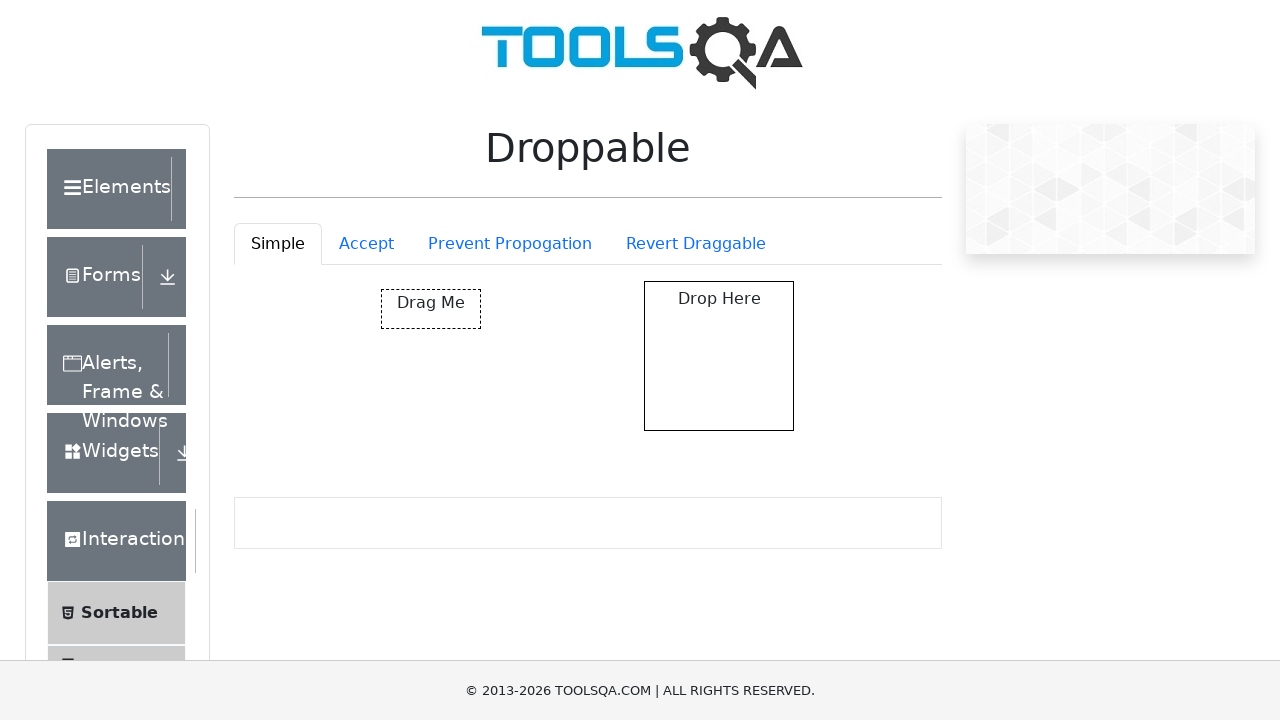

Waited for draggable element to be present
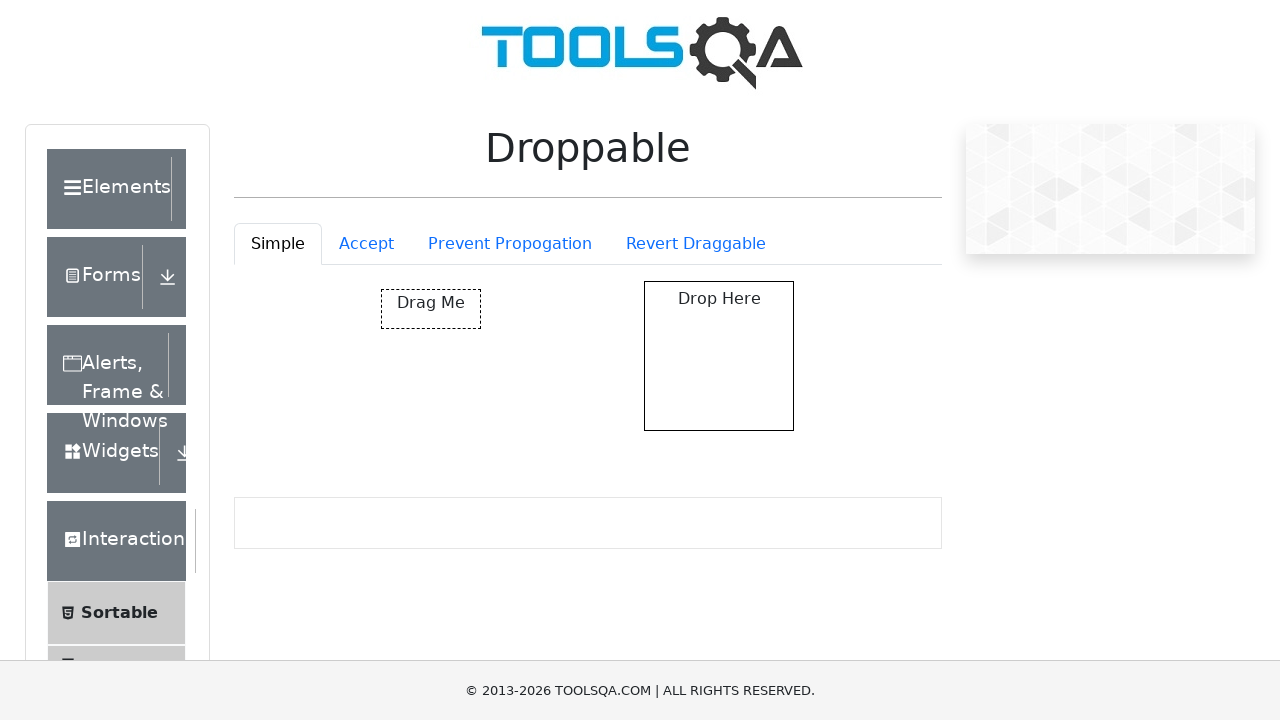

Waited for droppable element to be present
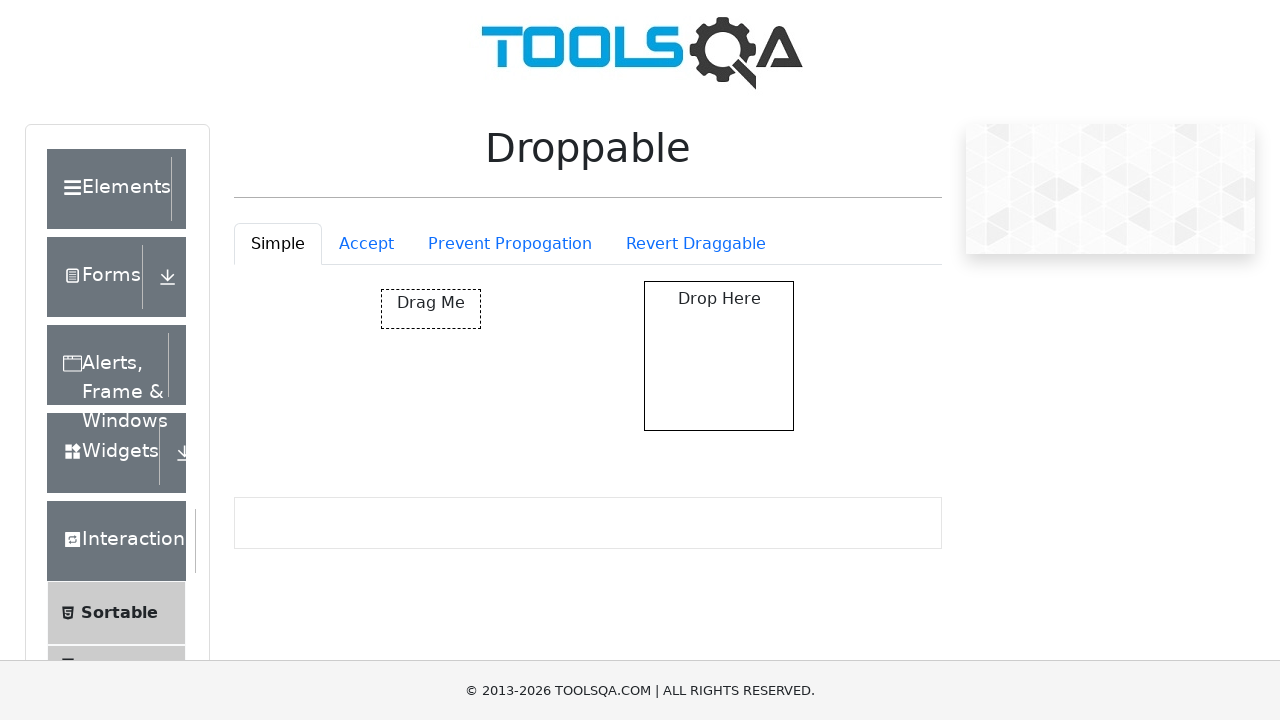

Dragged source element and dropped it onto target destination element at (719, 356)
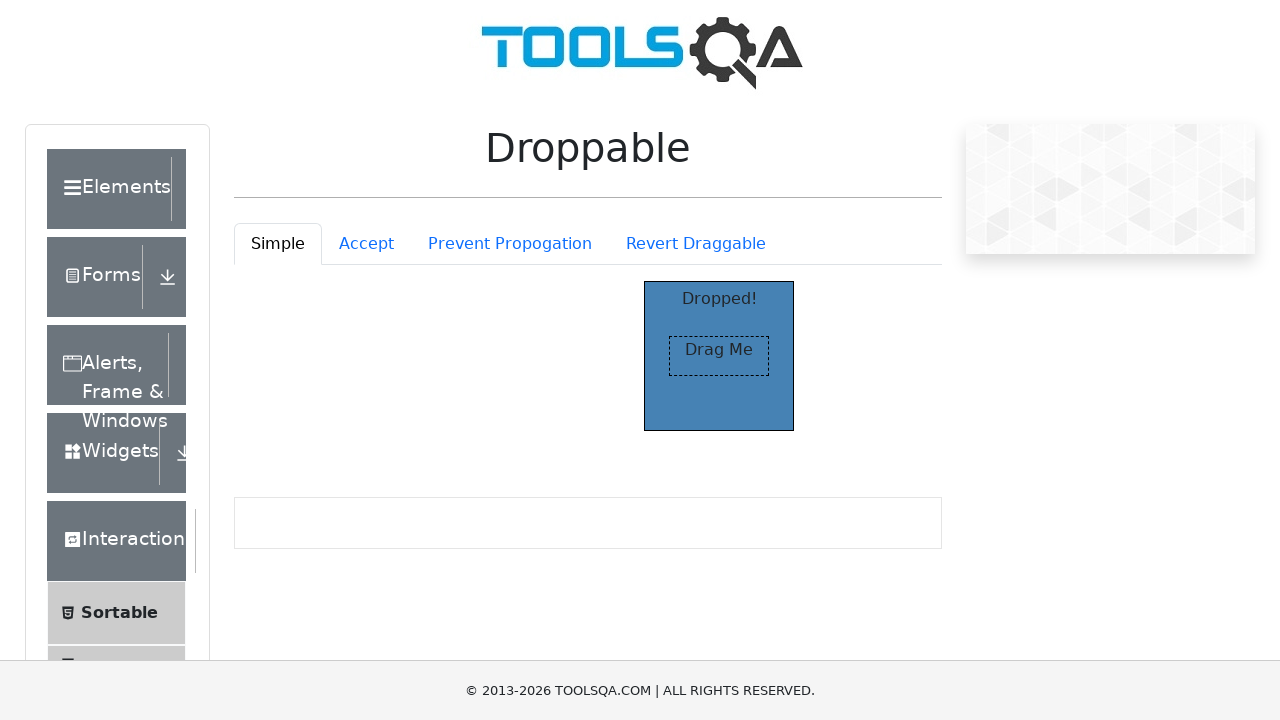

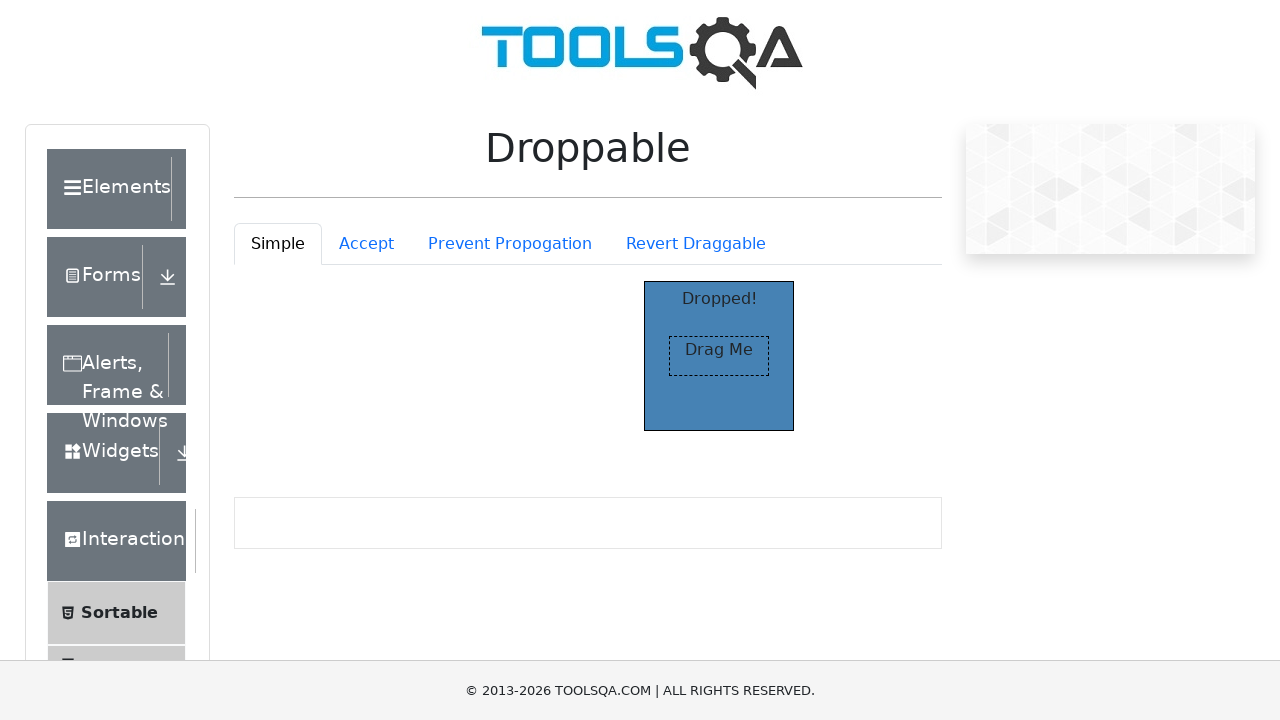